Tests dropdown select functionality by selecting options using different methods: by value, by visible text, and by index

Starting URL: https://suninjuly.github.io/selects1.html

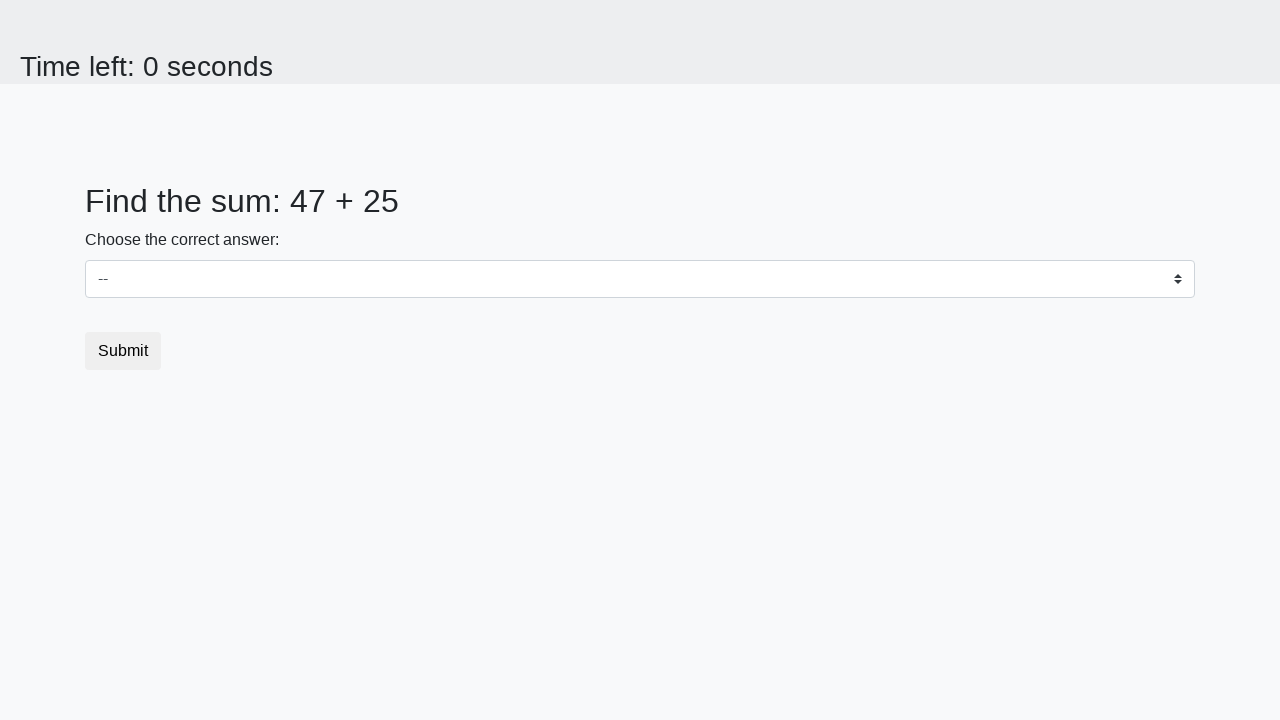

Selected dropdown option by value '19' on select
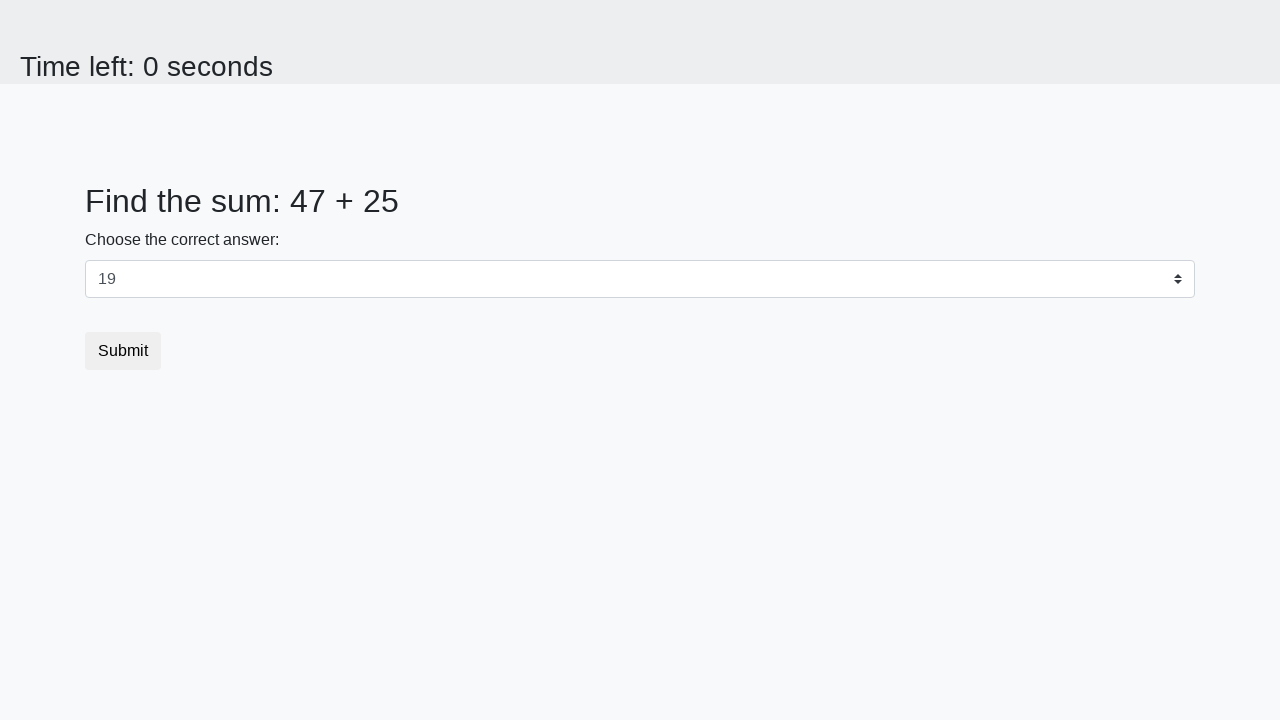

Selected dropdown option by visible text '17' on select
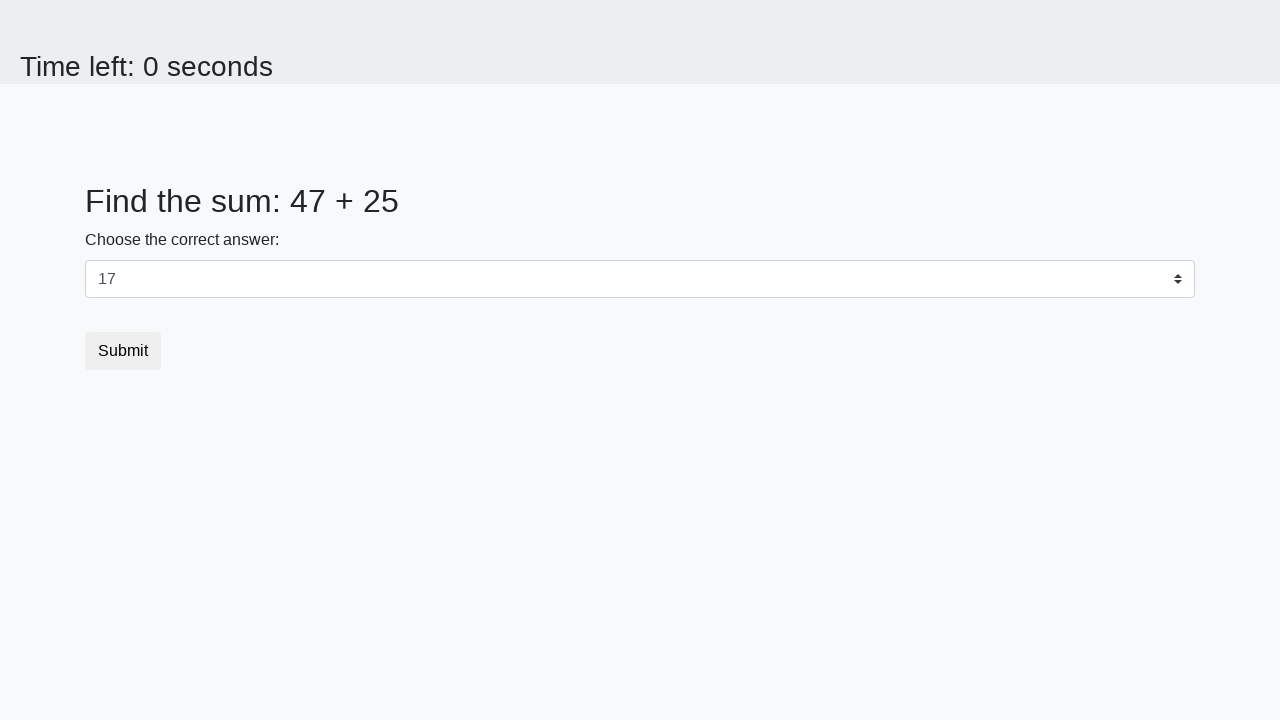

Selected dropdown option by index 4 (5th option) on select
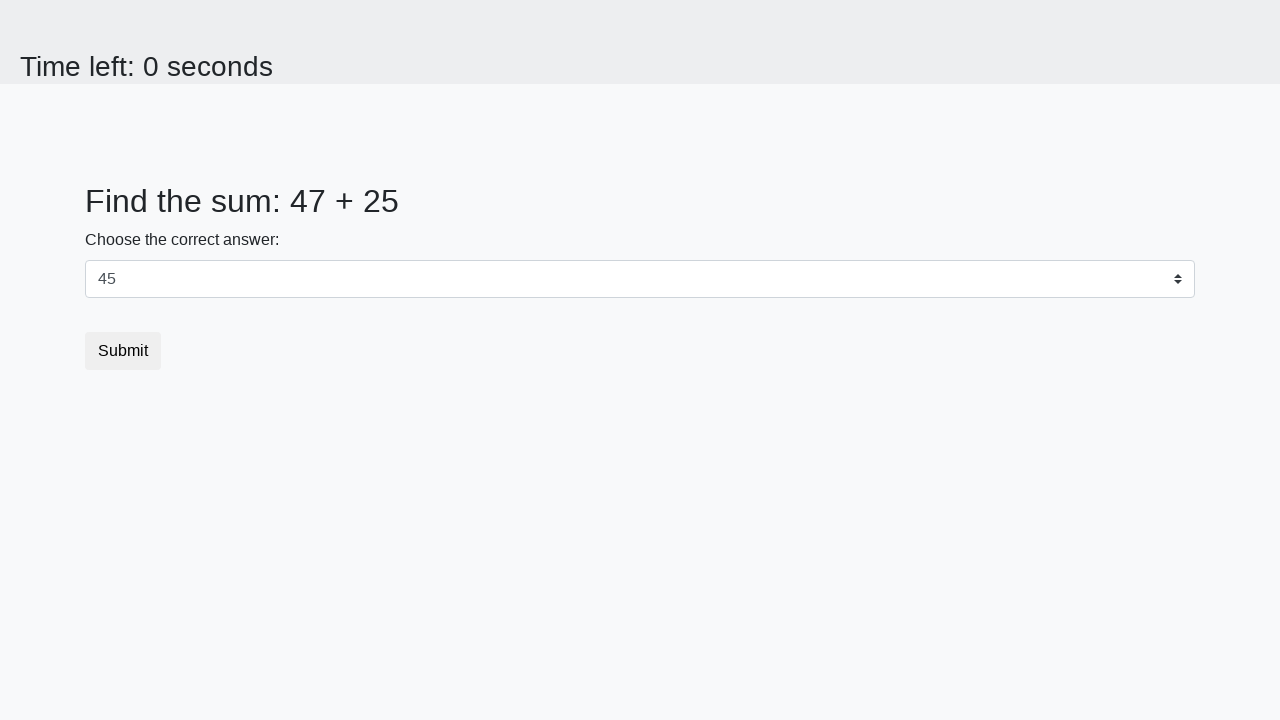

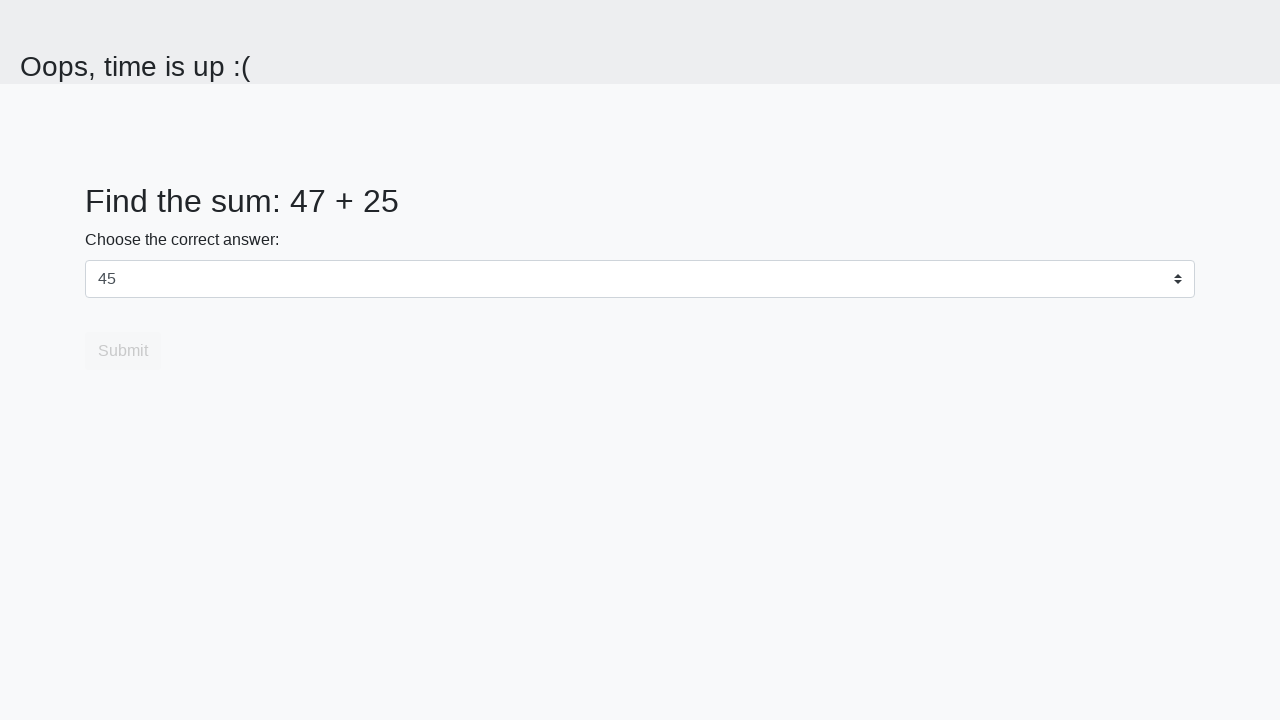